Tests the Redmine roadmap page by navigating to it, applying various filters (tracker type, version, subprojects), and verifying that the filtered task list is displayed.

Starting URL: https://www.redmine.org/

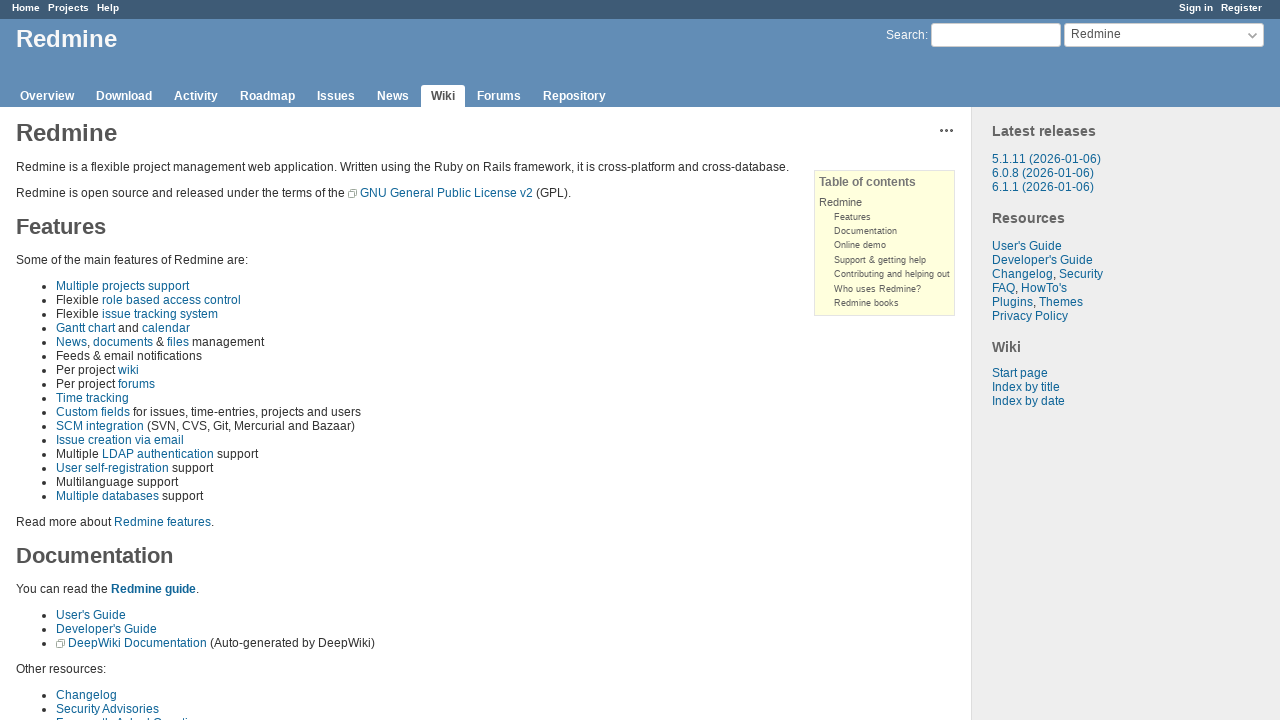

Clicked roadmap link in header navigation at (268, 96) on #header [class="roadmap"]
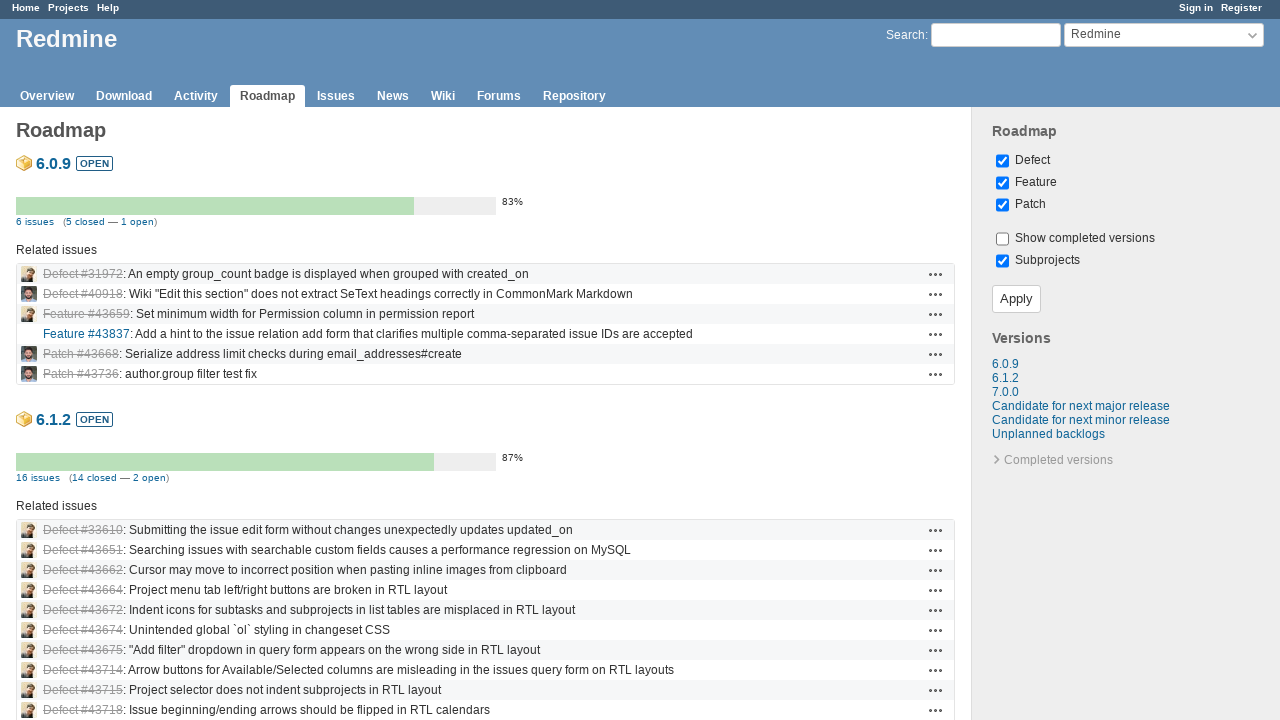

Verified navigation to roadmap page
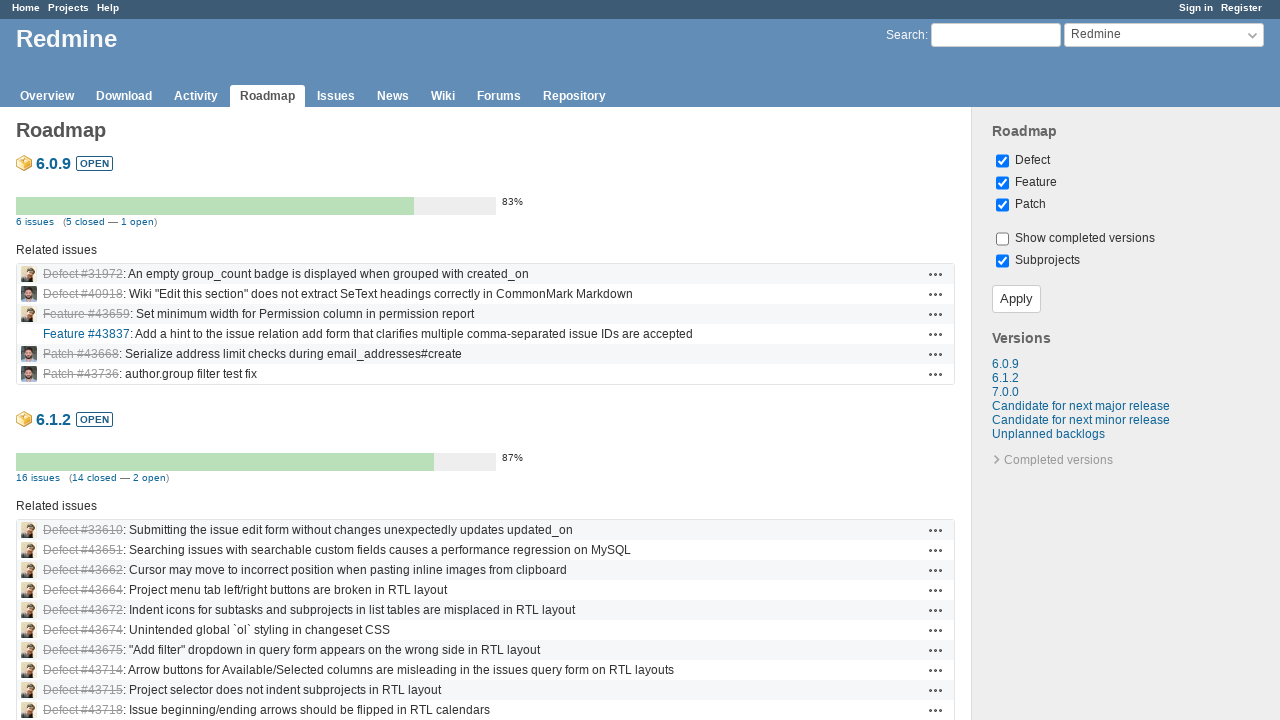

Clicked first tracker filter checkbox at (1002, 161) on [name*="tracker"] >> nth=0
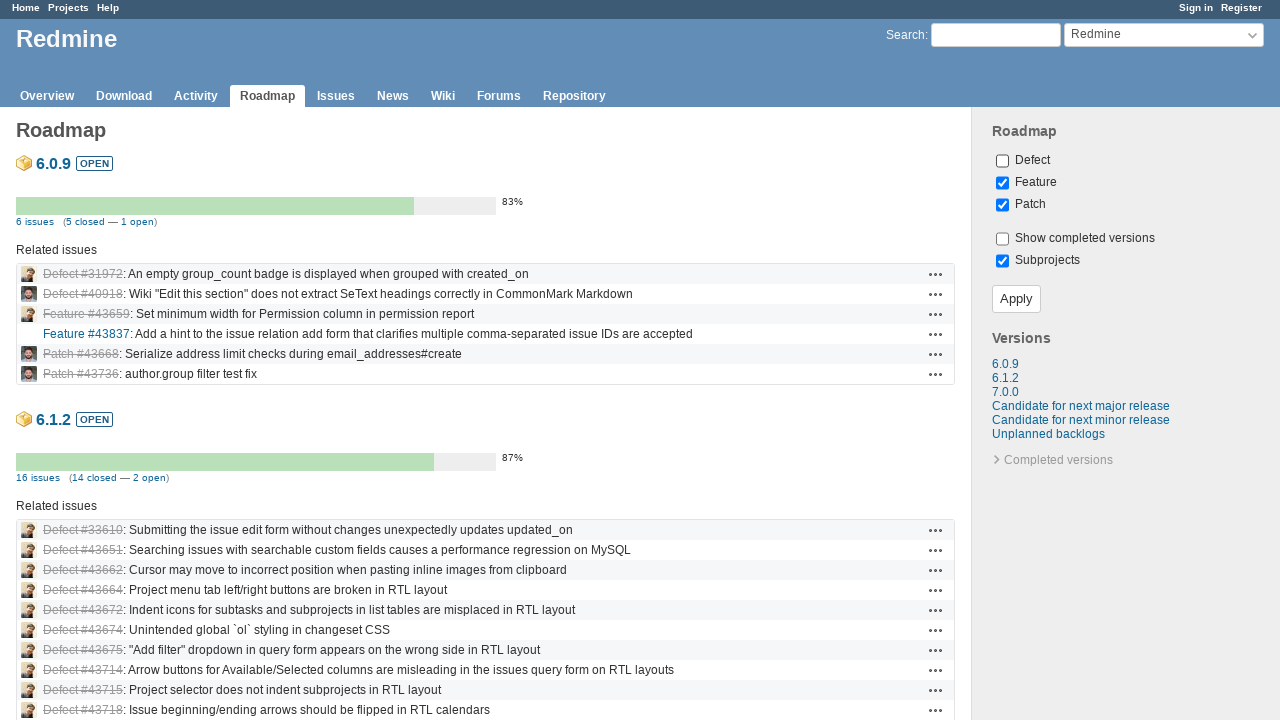

Clicked version/value filter option with value 2 at (1002, 183) on input[value="2"]
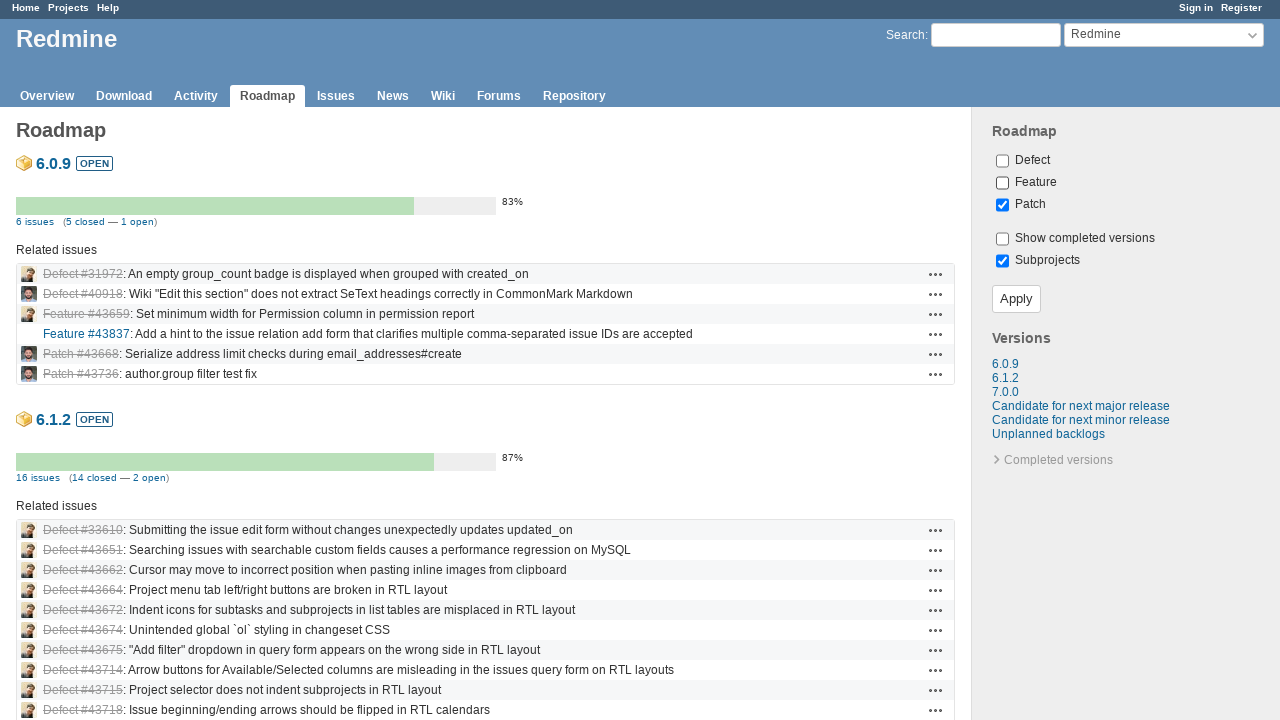

Clicked subprojects checkbox at (1002, 261) on #with_subprojects[type="checkbox"]
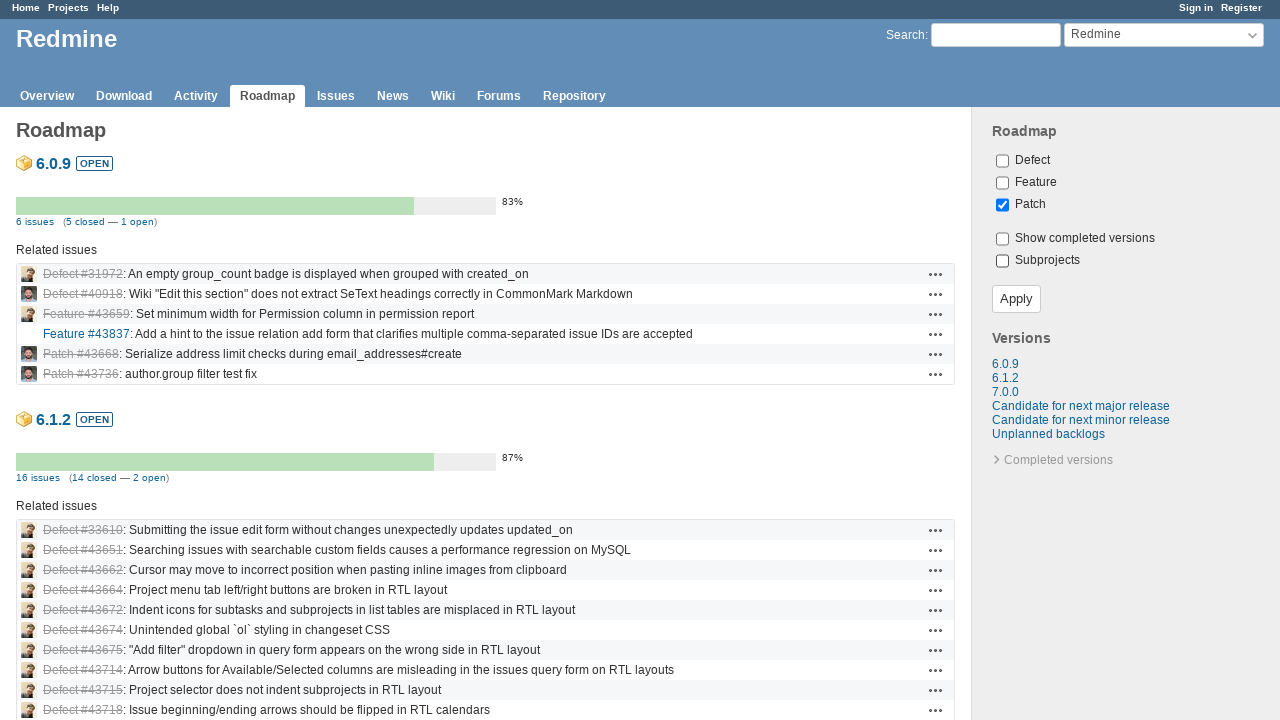

Clicked apply/submit button to filter results at (1016, 299) on [class="button-small"]
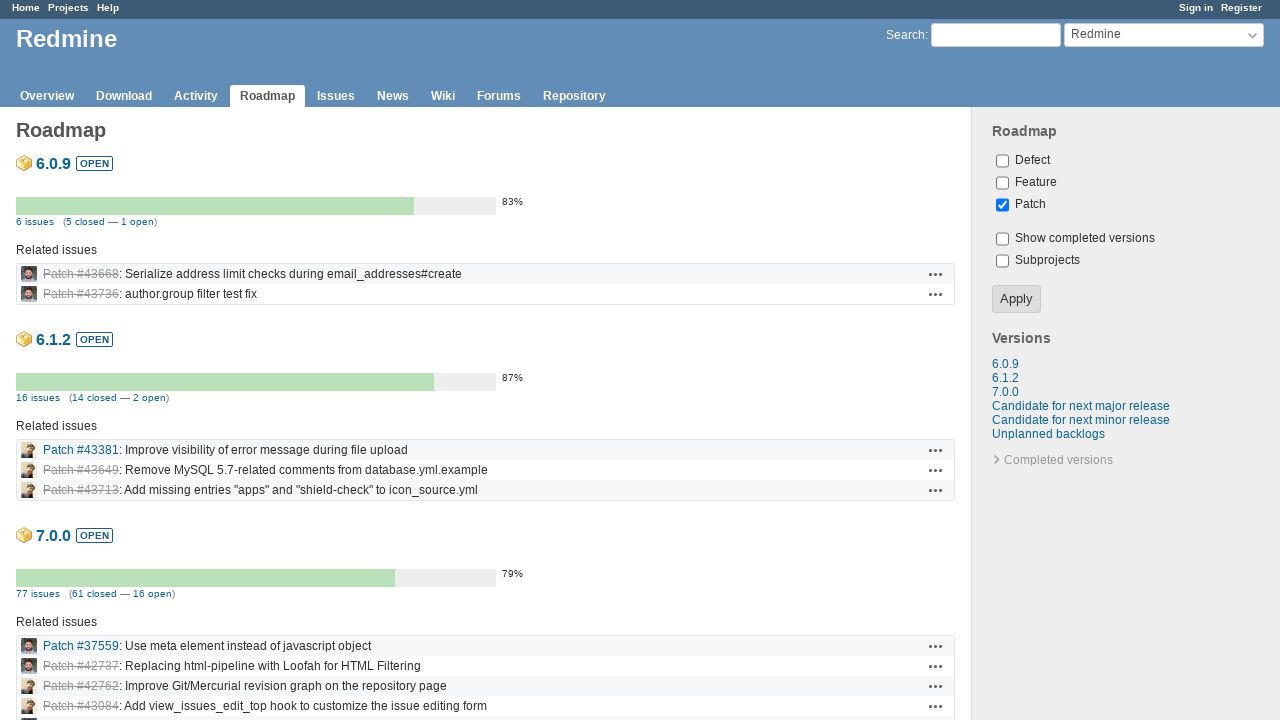

Filtered task list loaded on roadmap page
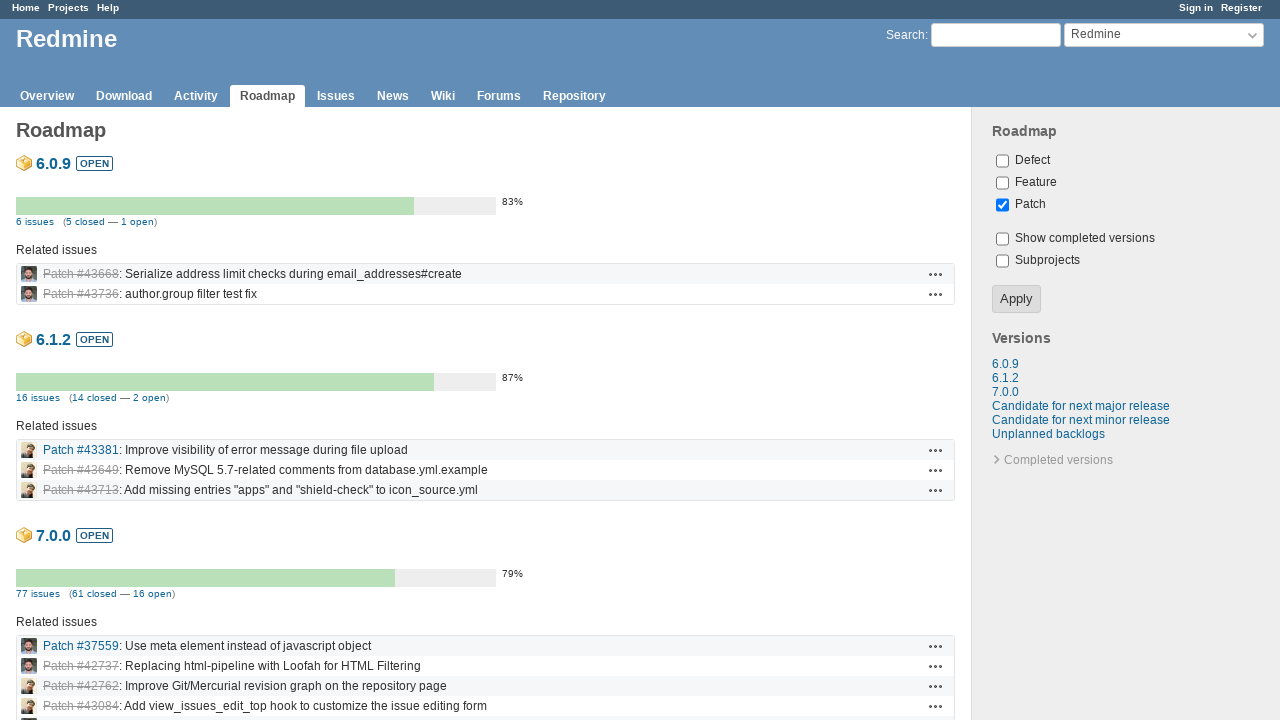

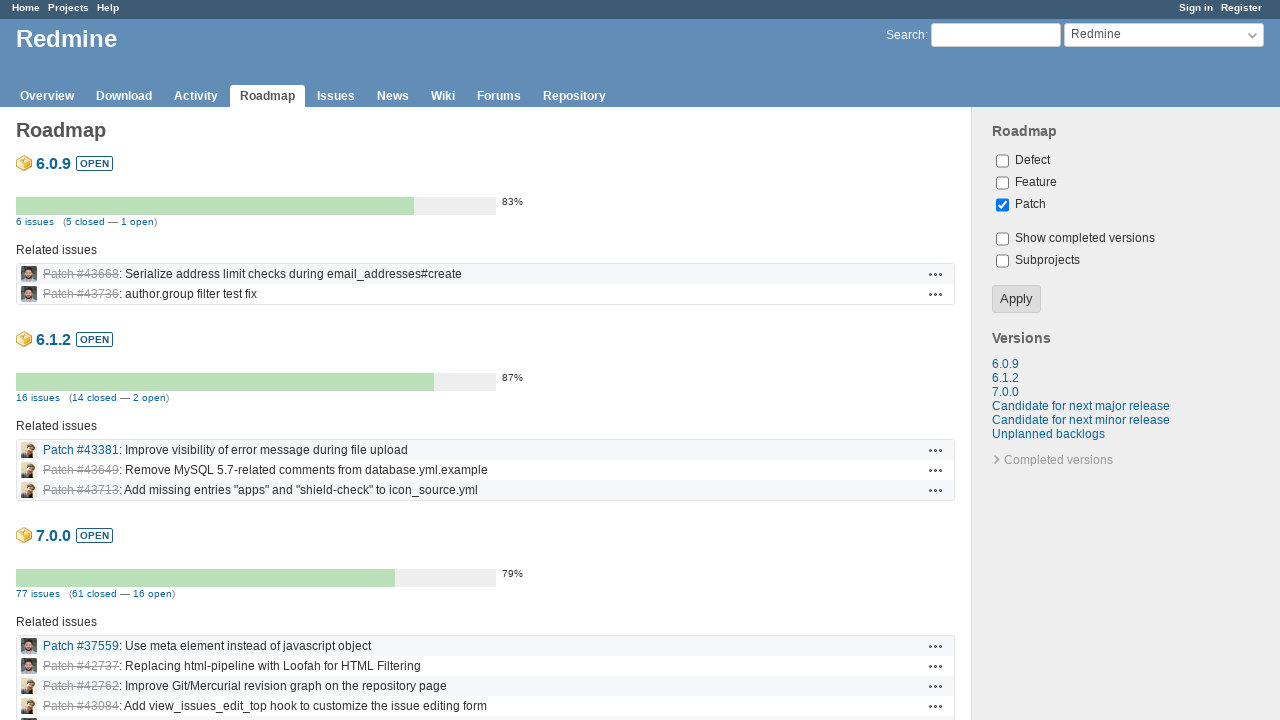